Tests window/tab handling by opening a new window, switching between windows, and verifying content in each window

Starting URL: https://the-internet.herokuapp.com/windows

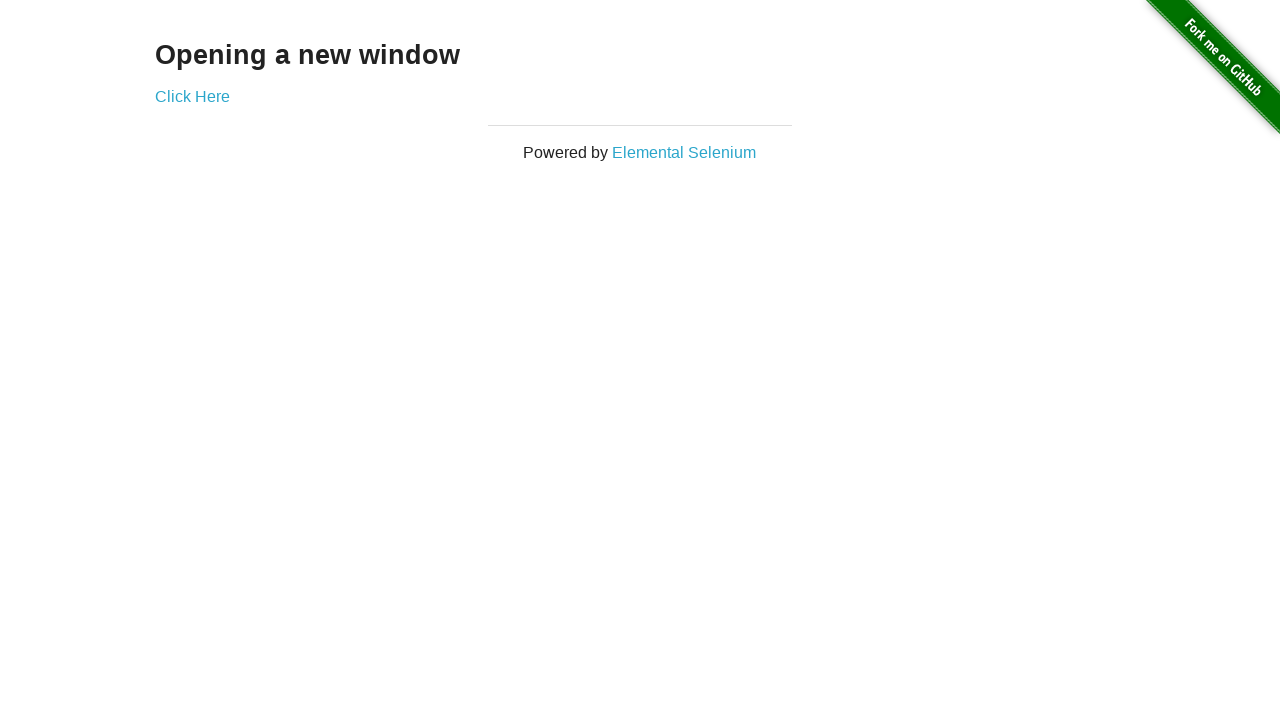

Clicked 'Click Here' link to open new window at (192, 96) on text='Click Here'
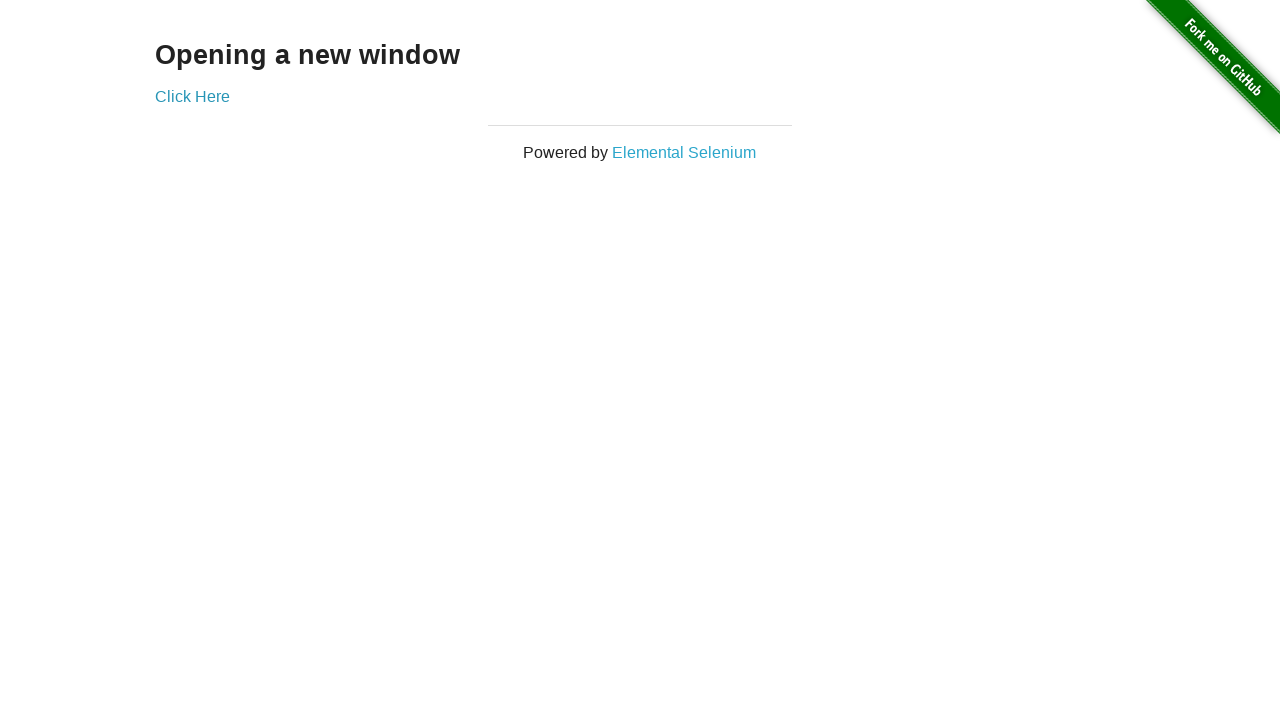

New window loaded and ready
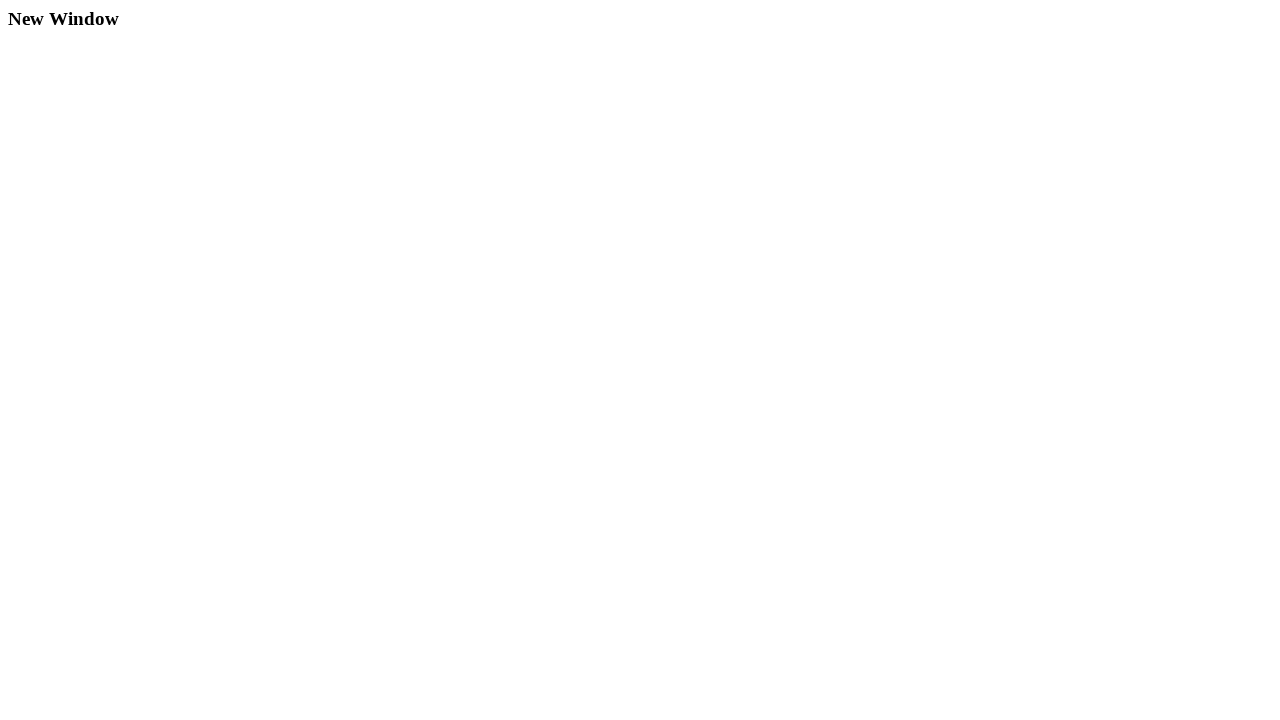

Verified 'New Window' text is present in new window
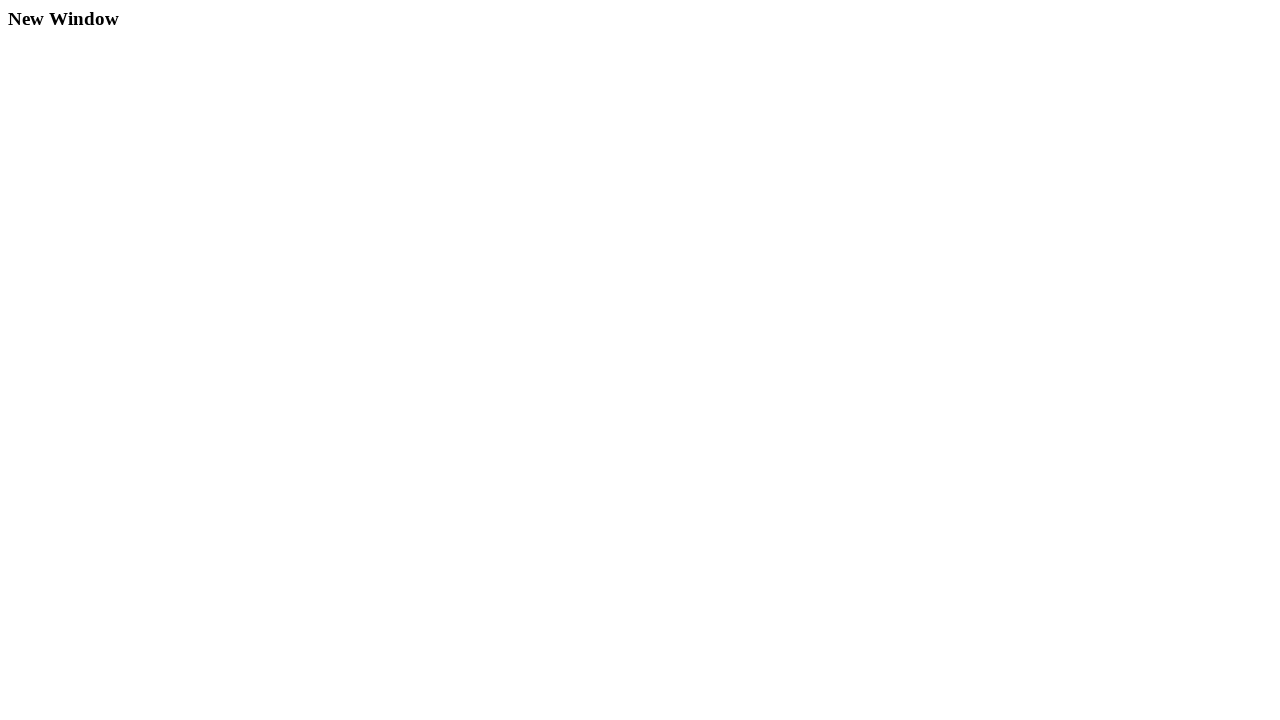

Closed the new window
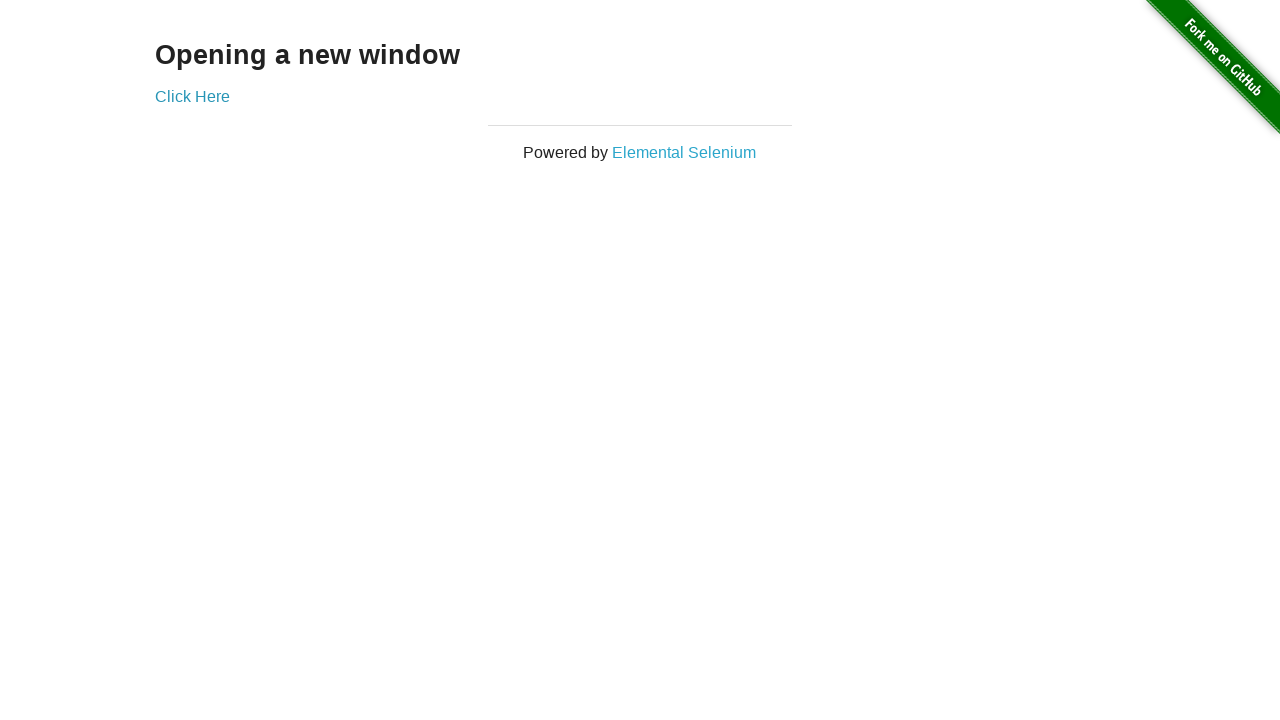

Verified original page has correct heading 'Opening a new window'
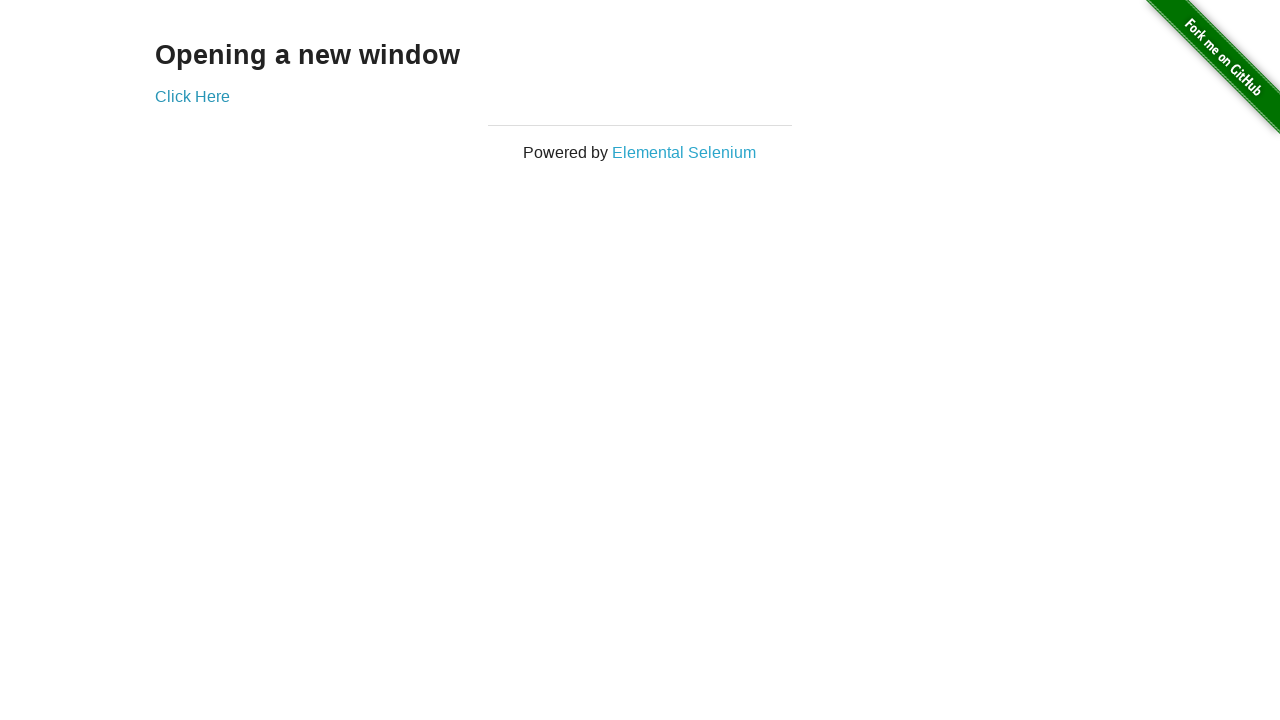

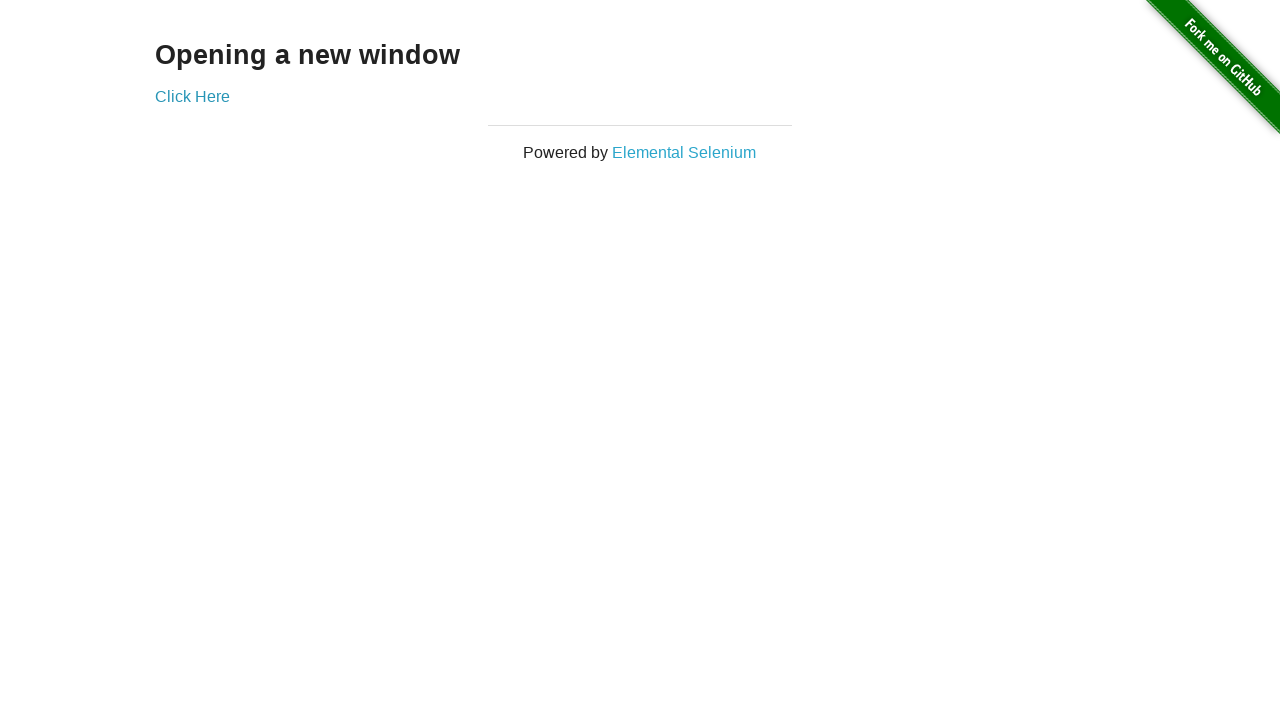